Navigates to Playwright documentation homepage, clicks the "Get started" link, and verifies the Installation heading is visible

Starting URL: https://playwright.dev

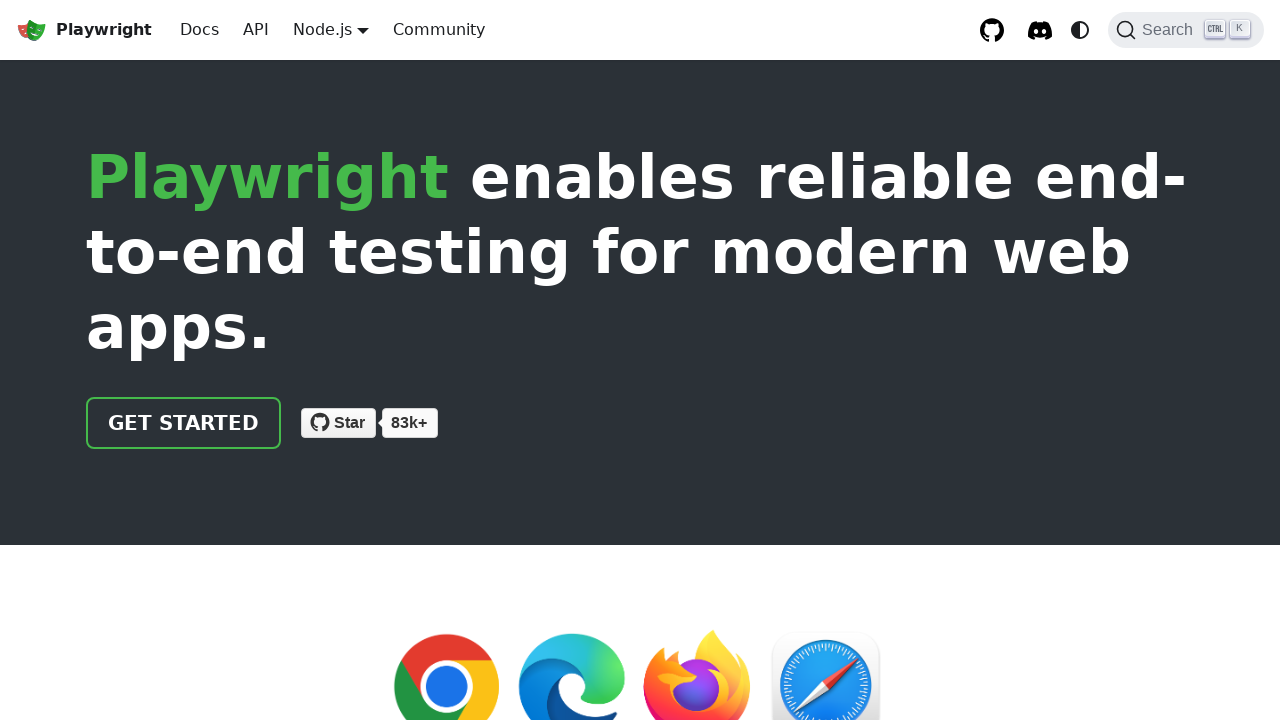

Navigated to Playwright documentation homepage
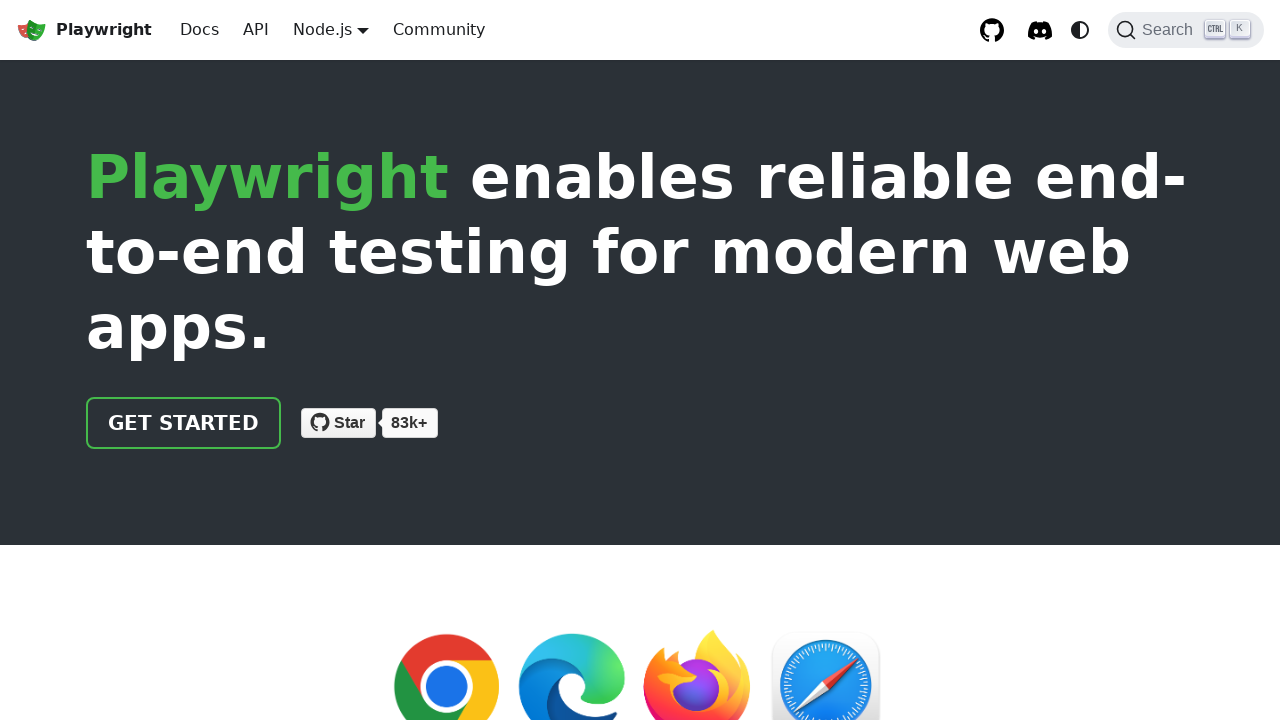

Clicked the 'Get started' link at (184, 423) on internal:role=link[name="Get started"i]
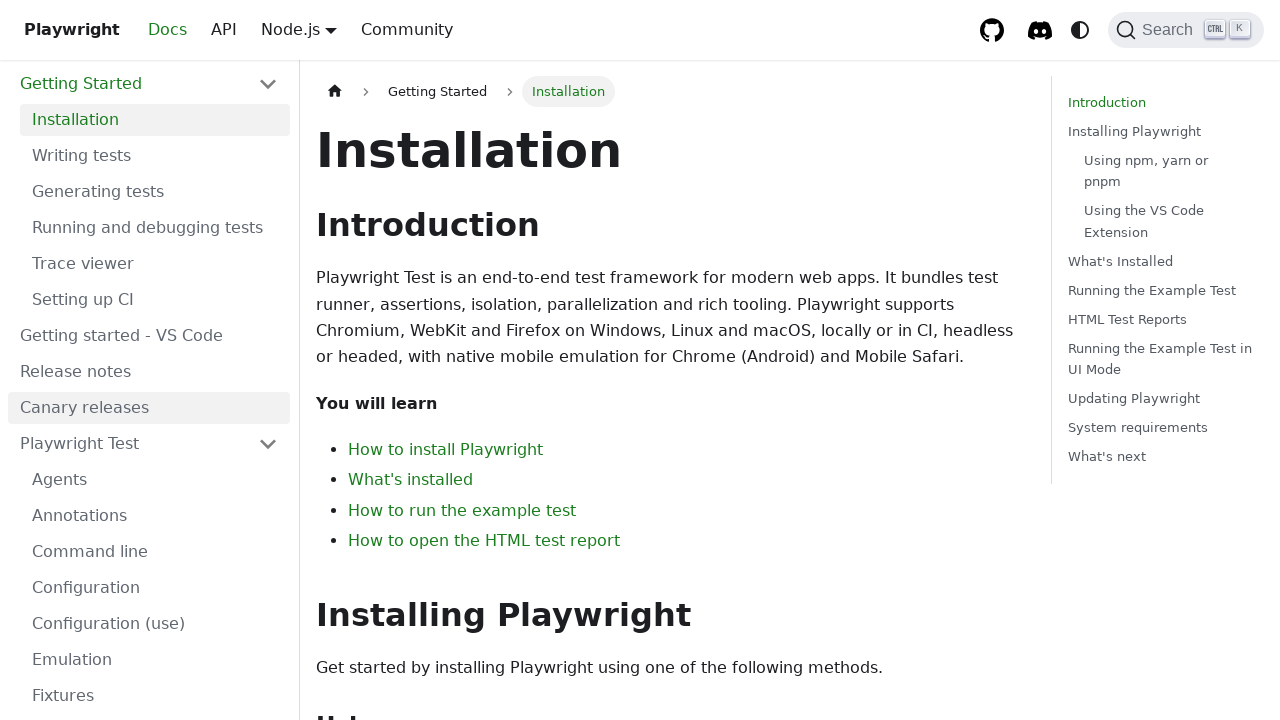

Installation heading is visible
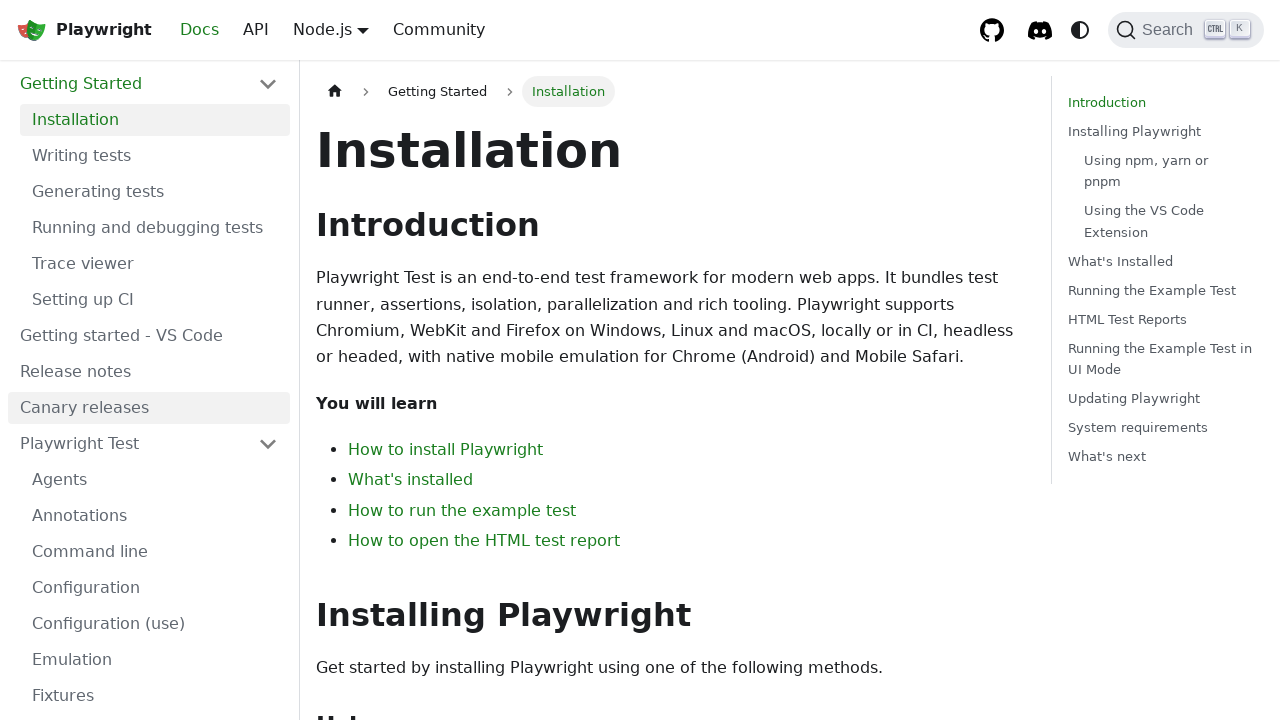

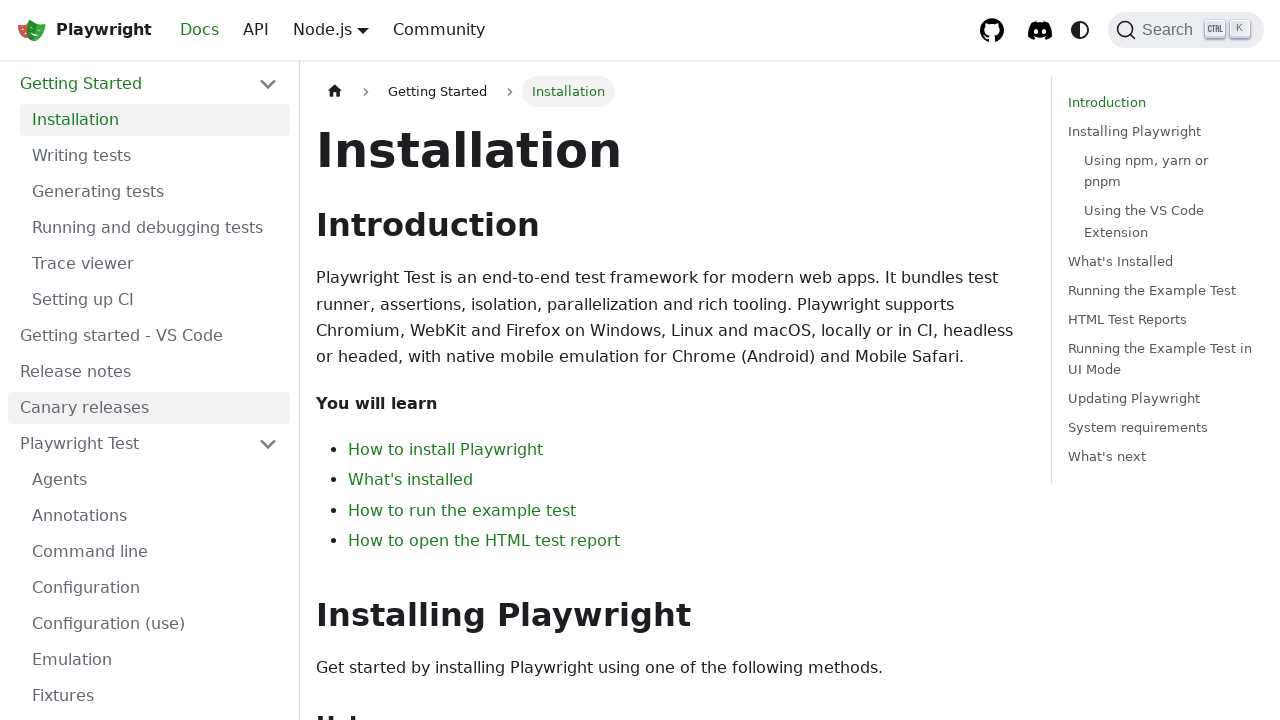